Tests a registration form by filling in all required fields (marked with asterisk) and submitting the form, then verifies successful registration message

Starting URL: http://suninjuly.github.io/registration1.html

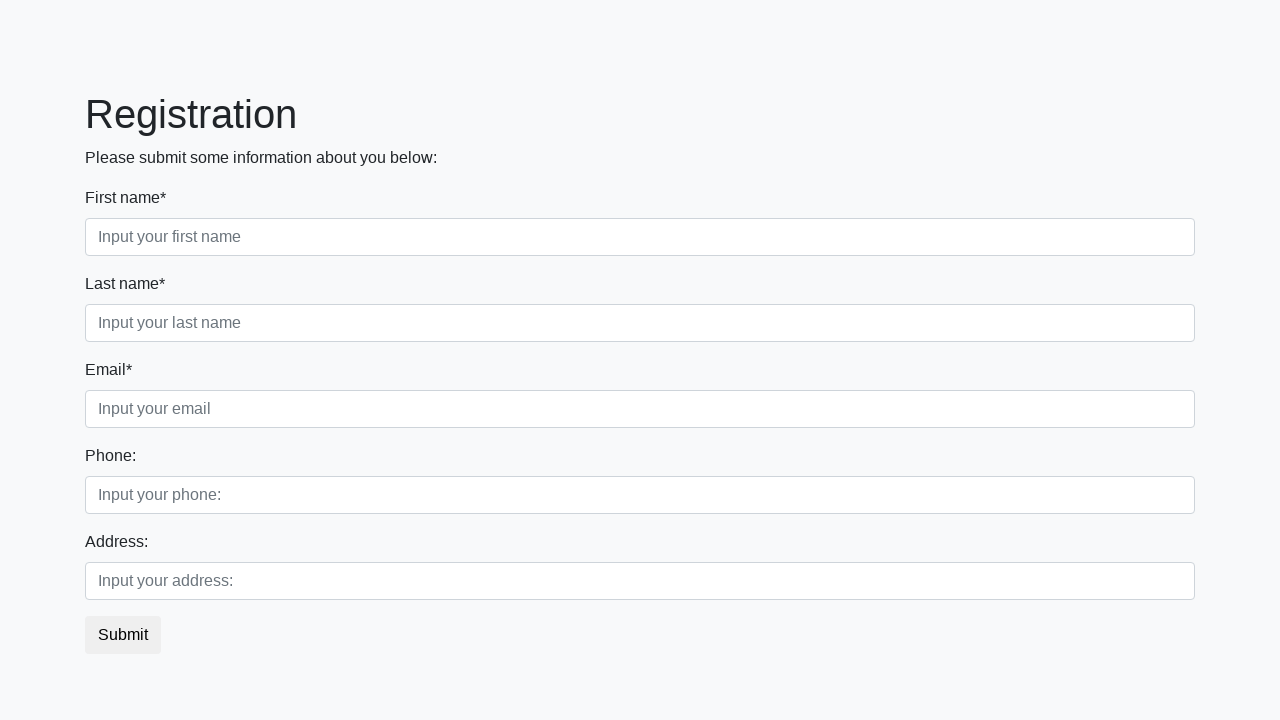

Retrieved all label elements from the page
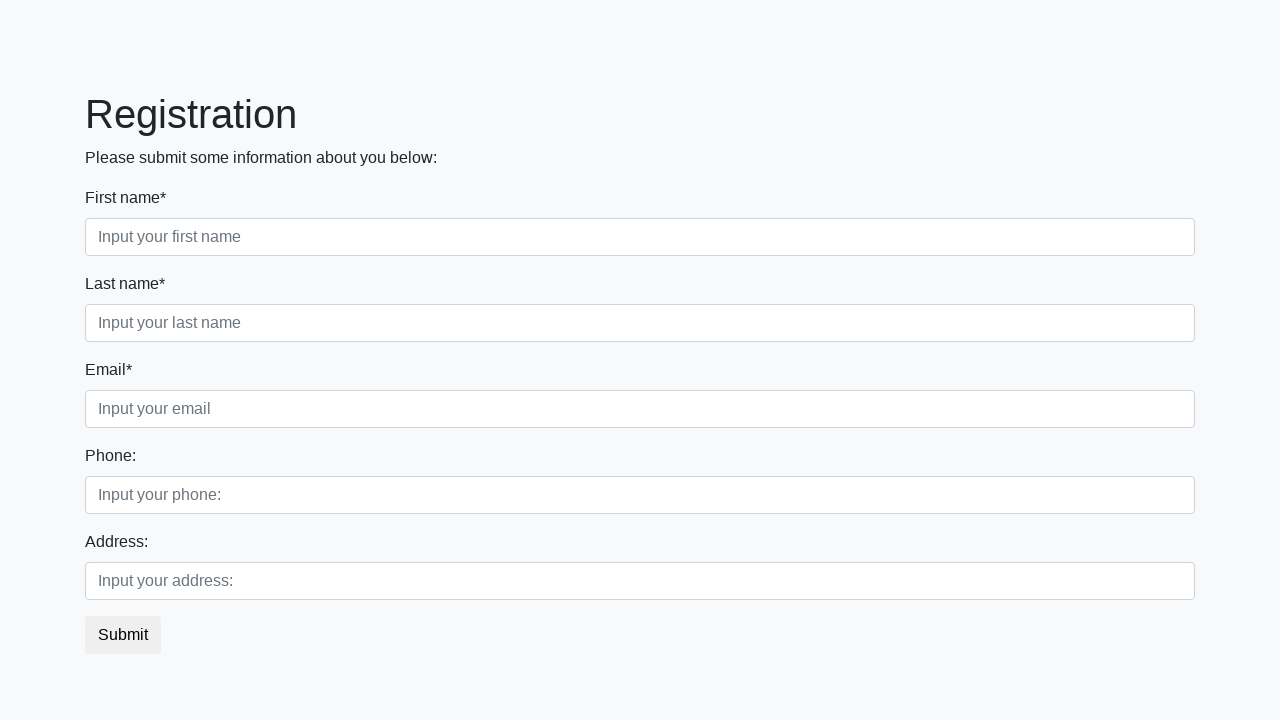

Retrieved all input elements from the page
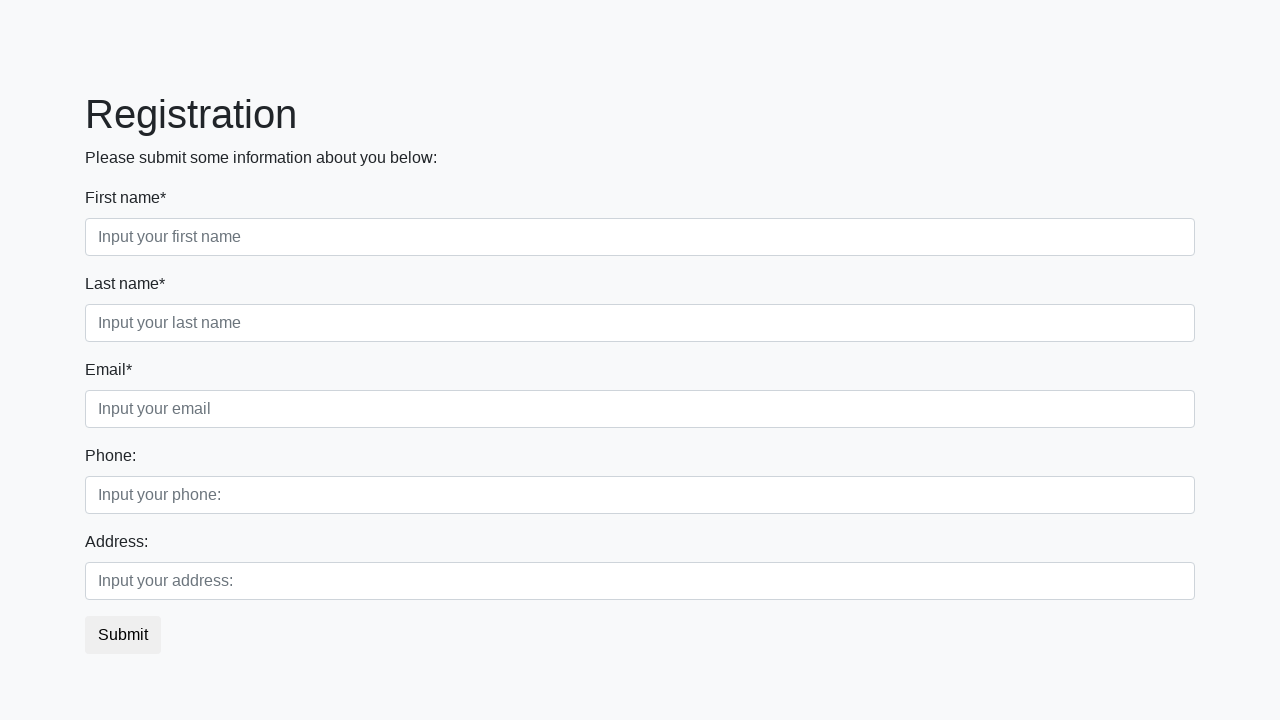

Filled required field 'First name*' with 'TestValue123' on input >> nth=0
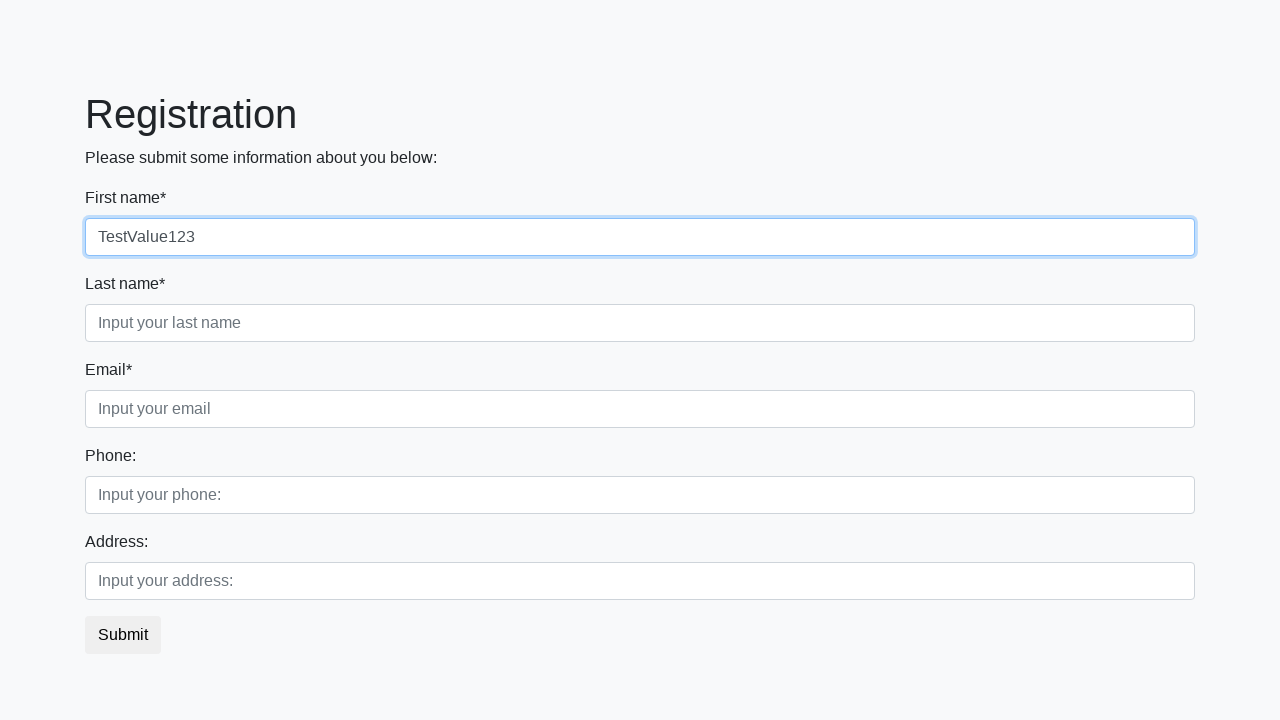

Filled required field 'Last name*' with 'TestValue123' on input >> nth=1
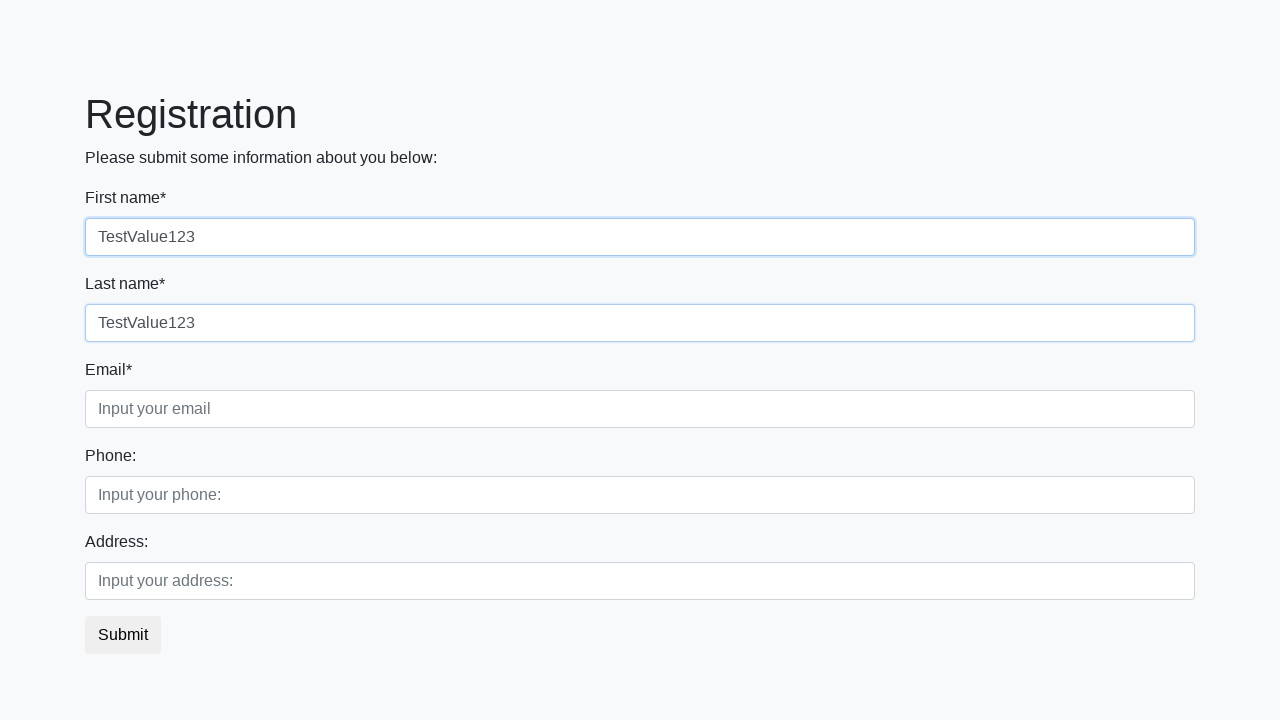

Filled required field 'Email*' with 'TestValue123' on input >> nth=2
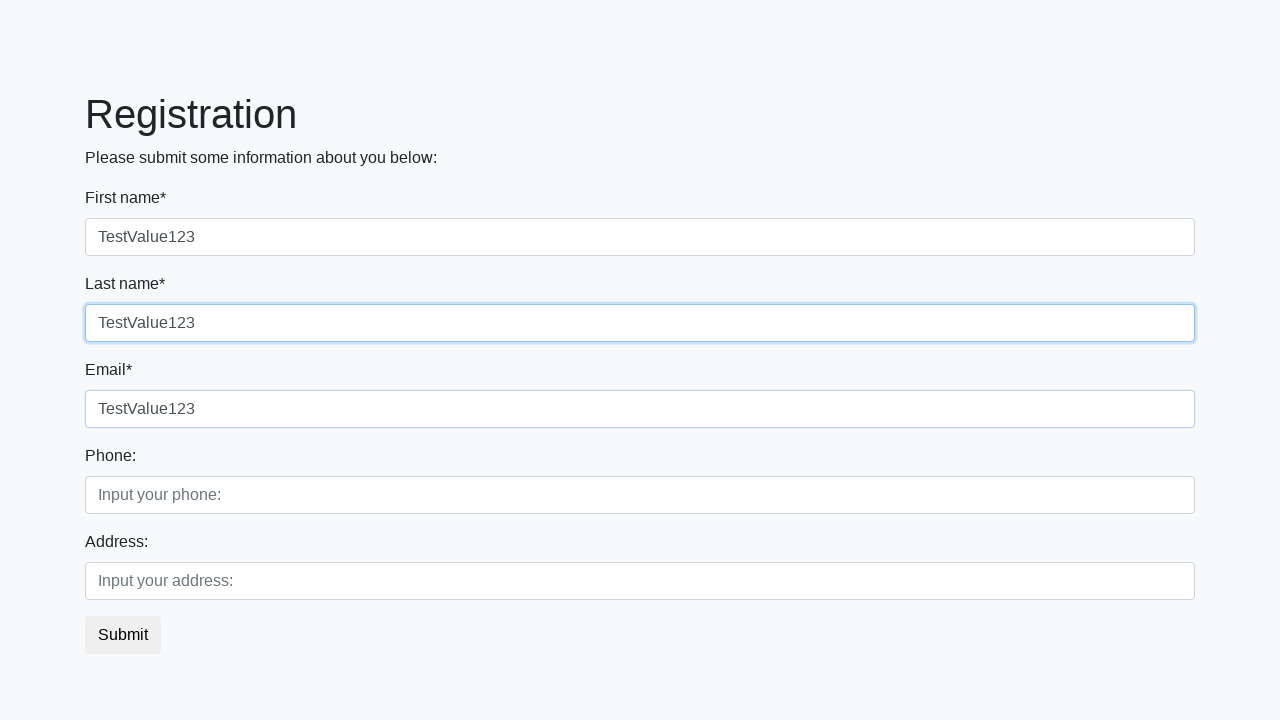

Clicked the submit button to register at (123, 635) on button.btn
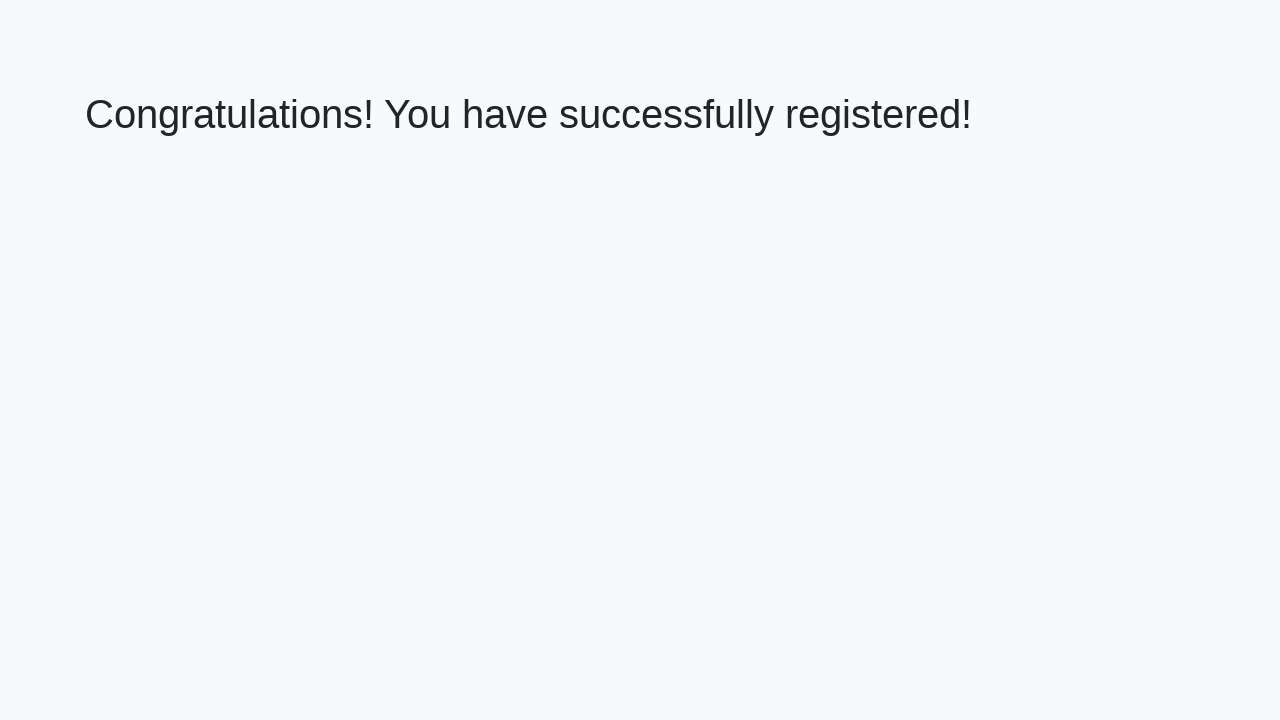

Registration success message appeared on page
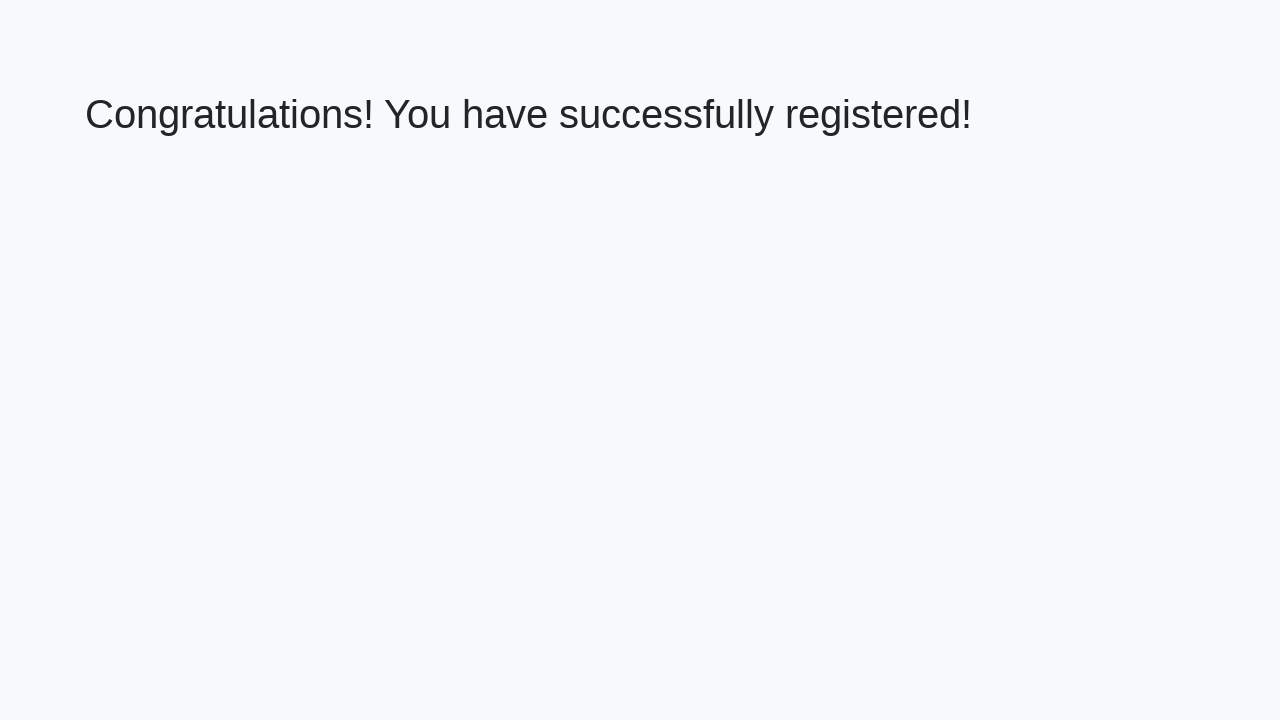

Retrieved success message text
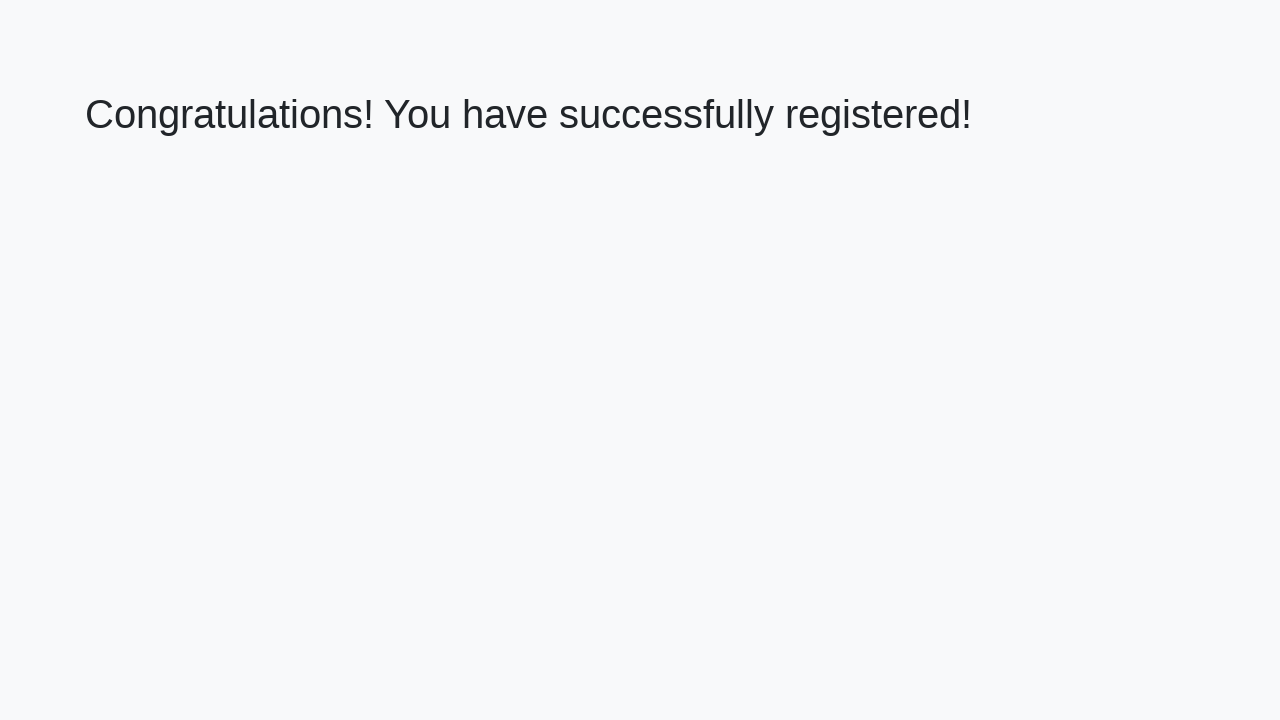

Verified success message: 'Congratulations! You have successfully registered!'
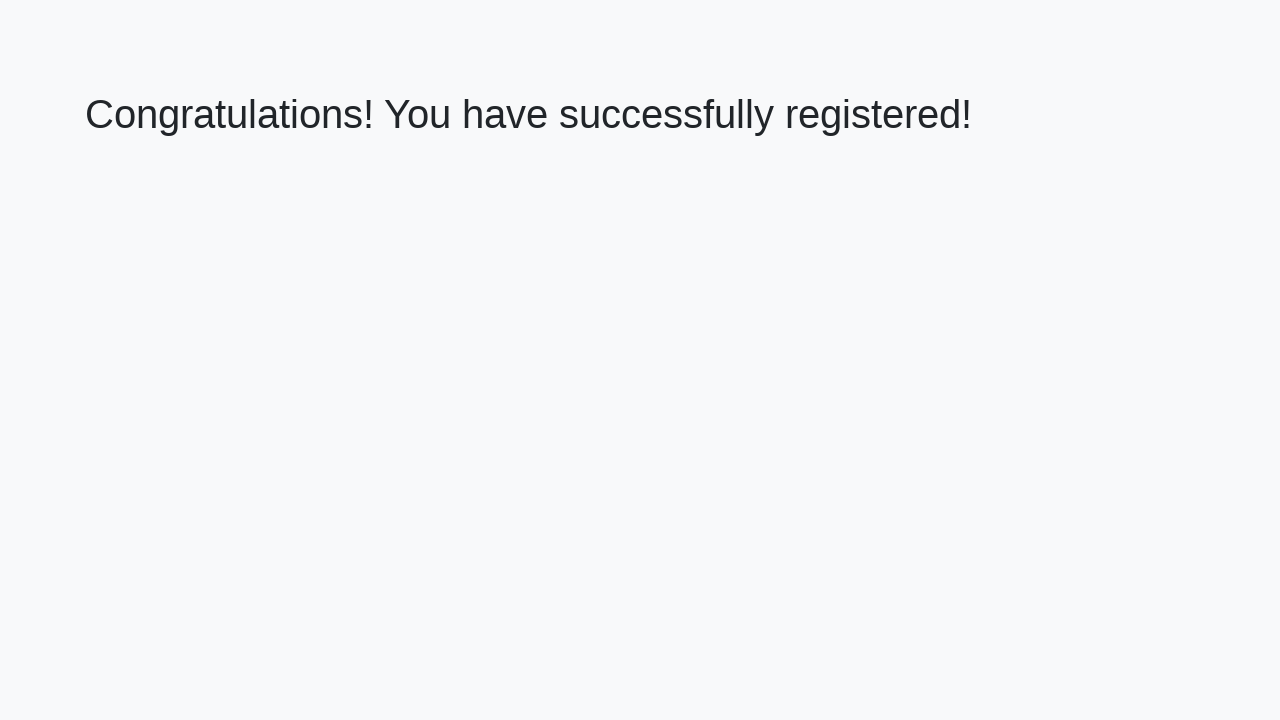

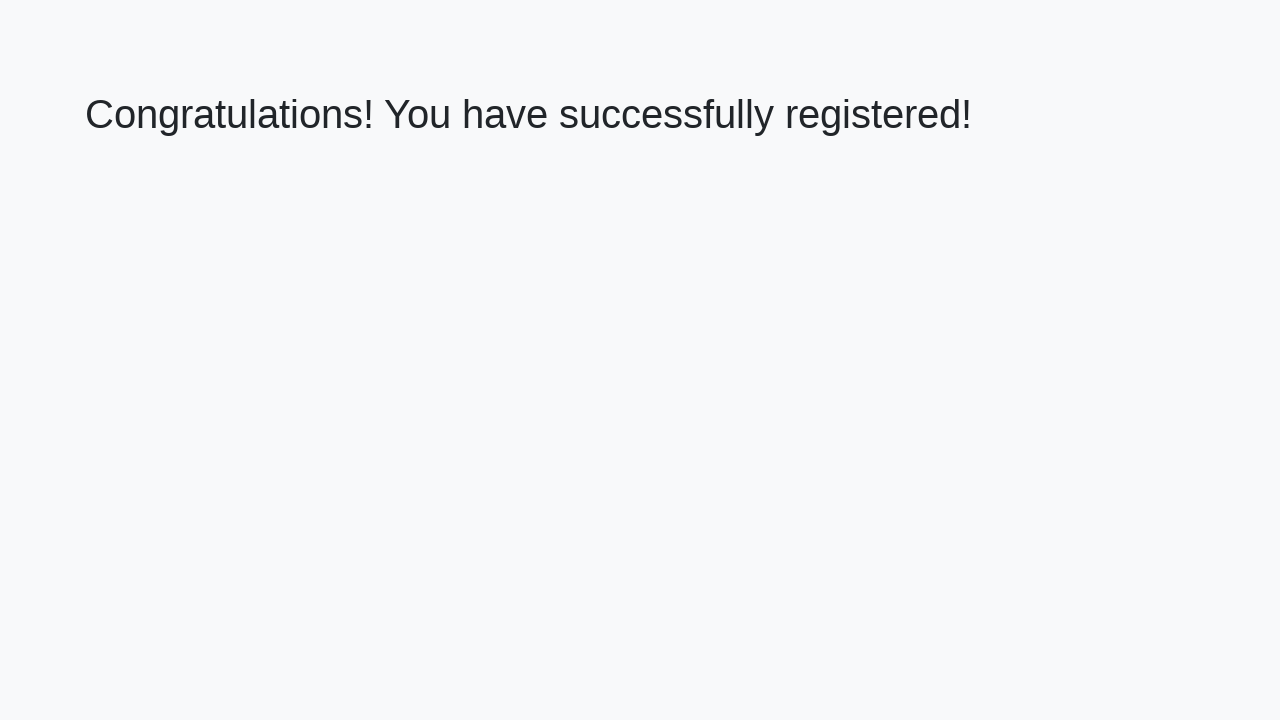